Tests a math problem form by reading two numbers, calculating their sum, selecting the result from a dropdown, and submitting the form

Starting URL: http://suninjuly.github.io/selects1.html

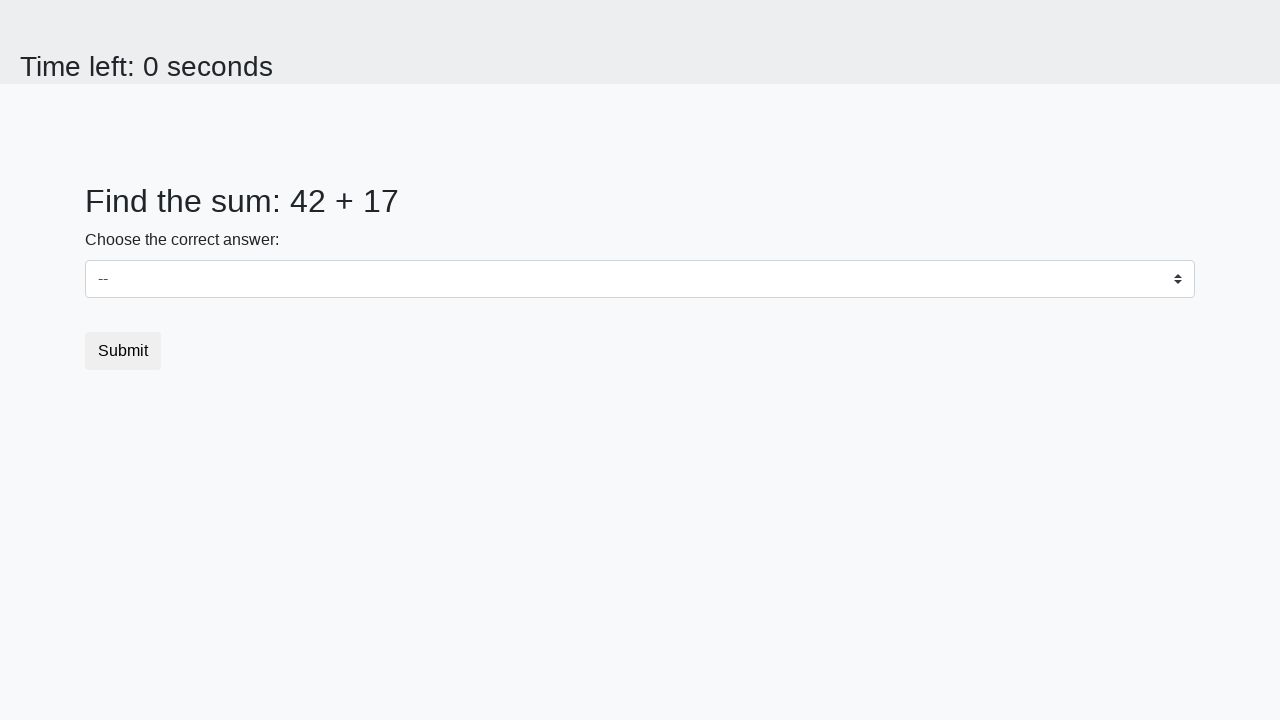

Read first number from #num1 element
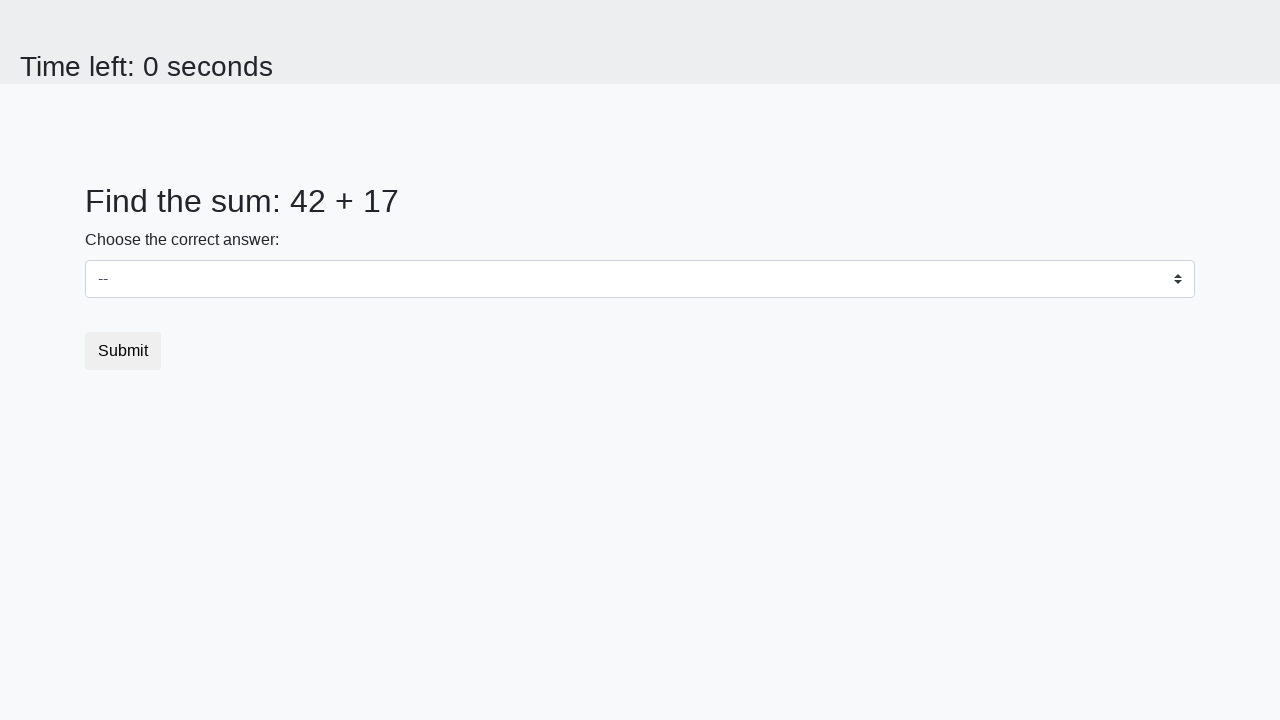

Converted first number to integer
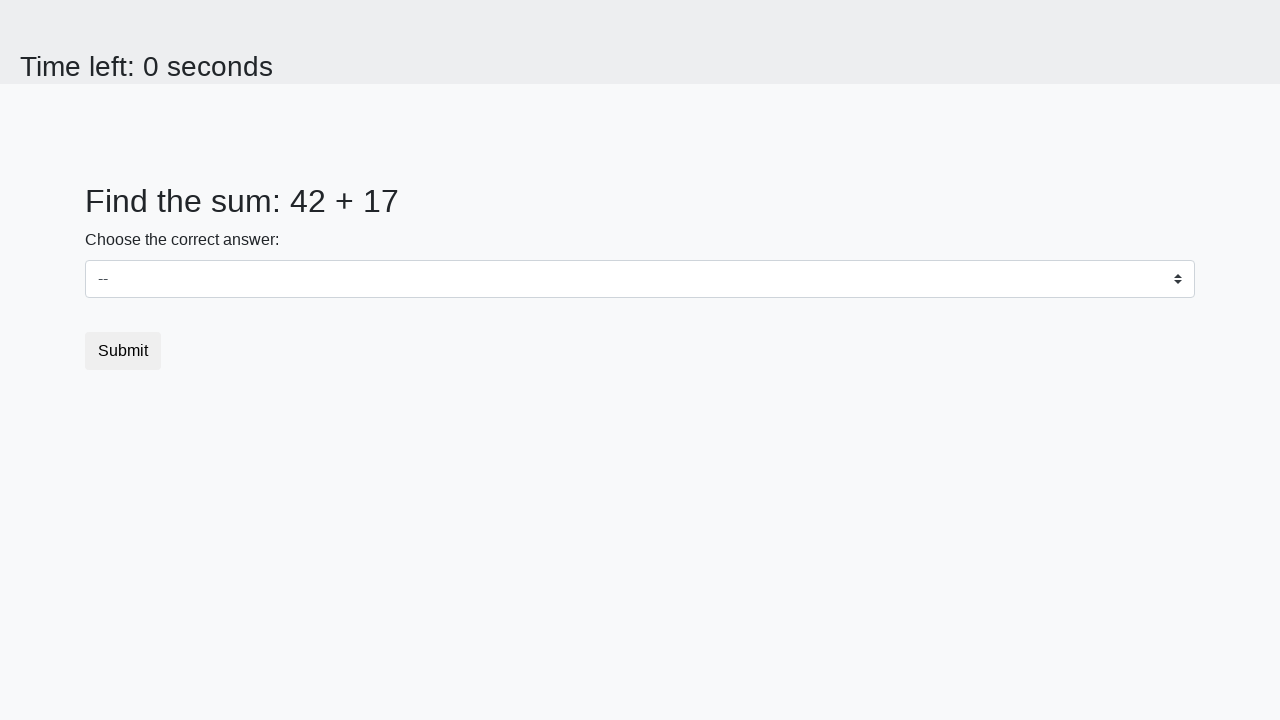

Read second number from #num2 element
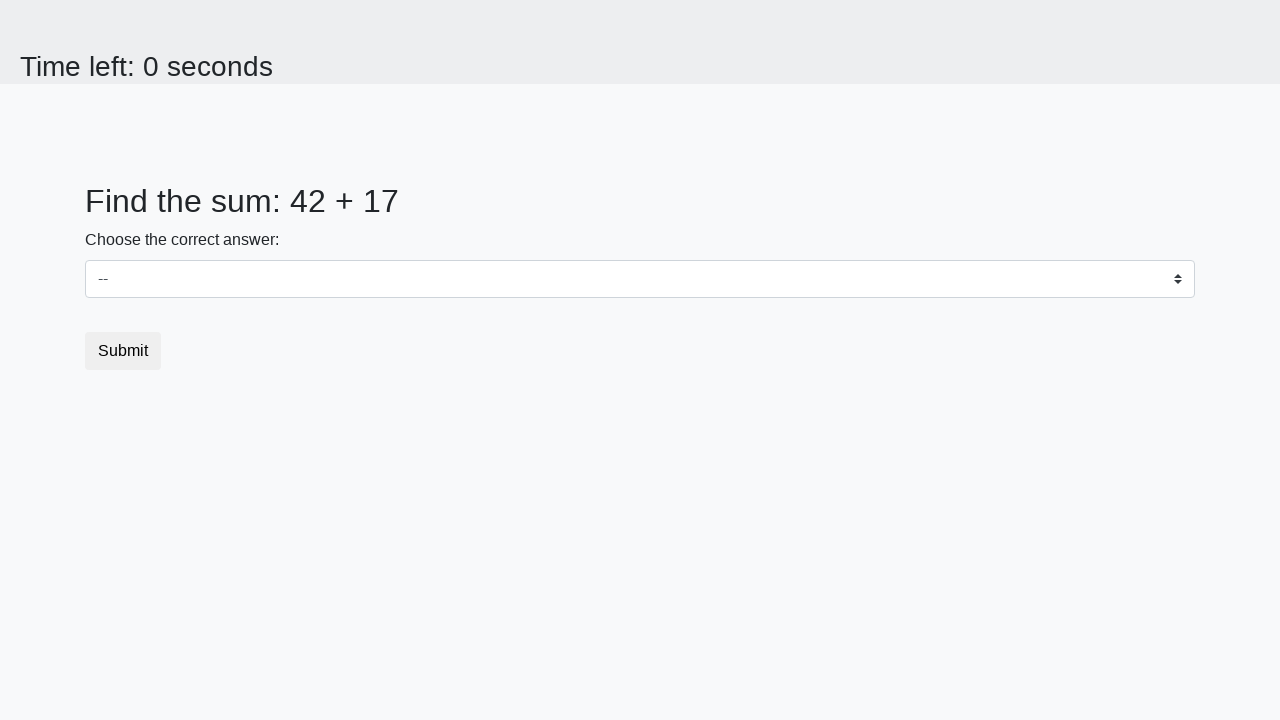

Converted second number to integer
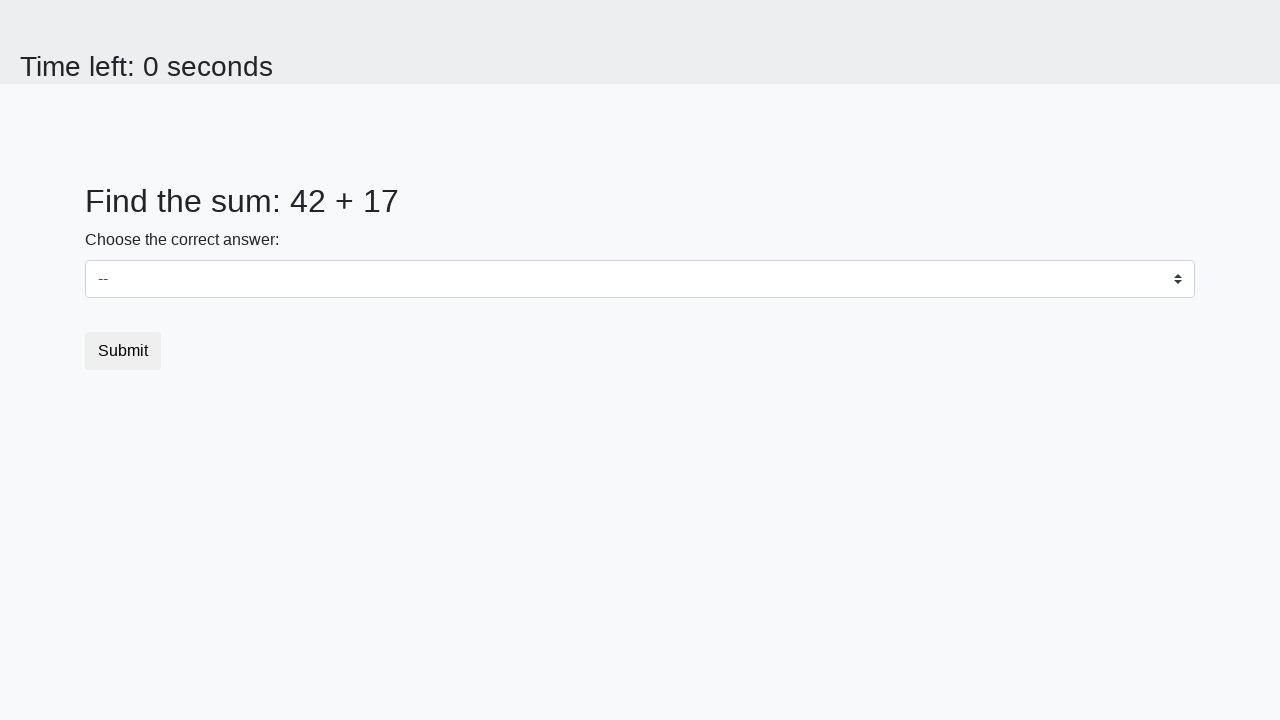

Calculated sum: 42 + 17 = 59
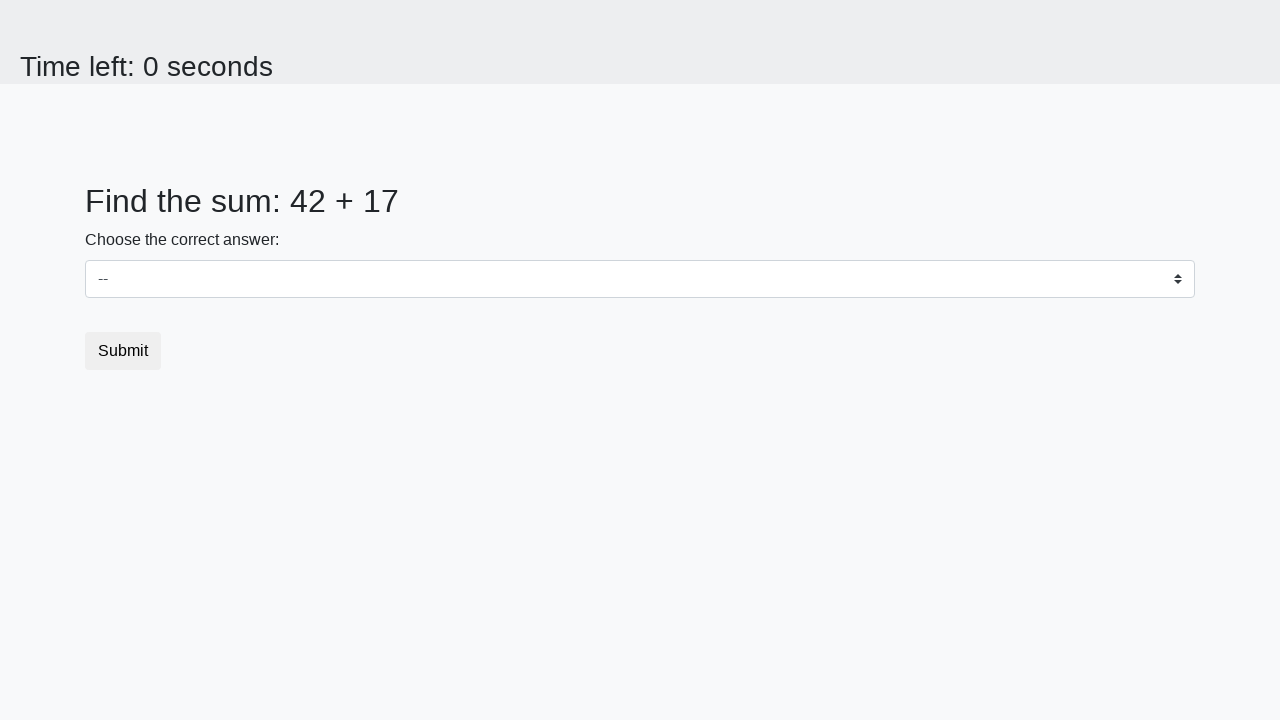

Selected sum value '59' from dropdown on select
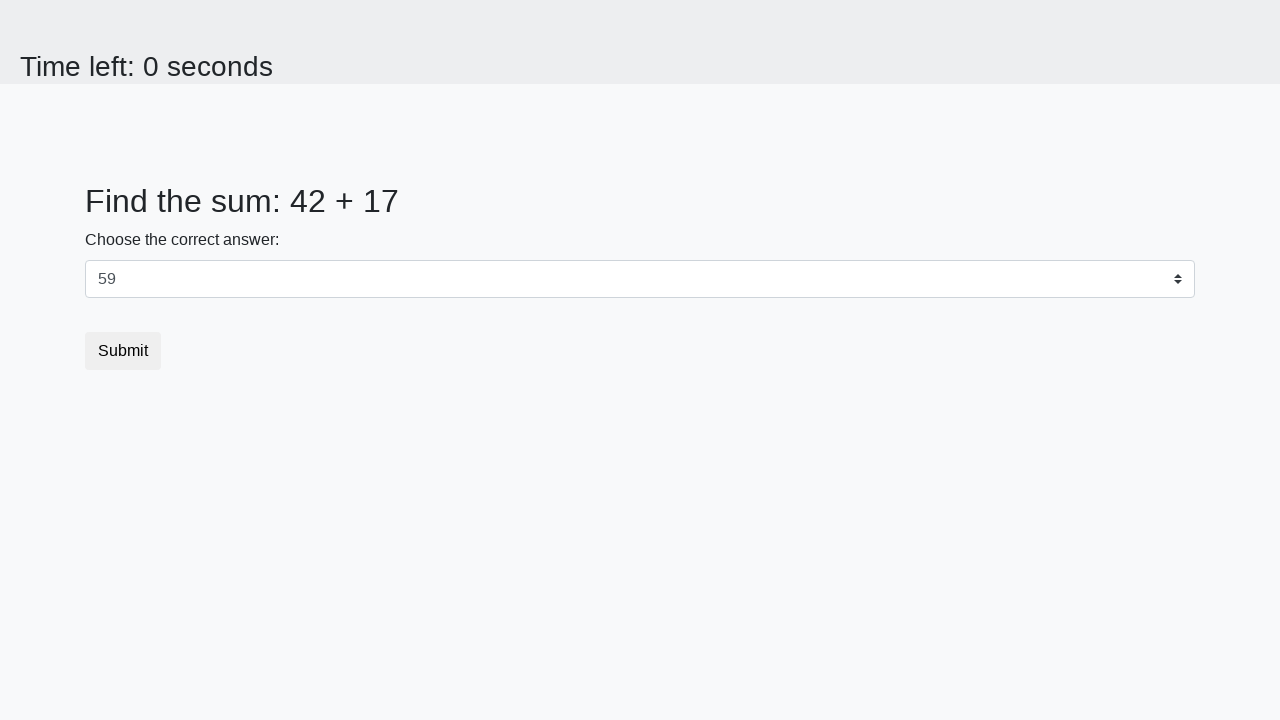

Clicked submit button to submit the form at (123, 351) on button.btn
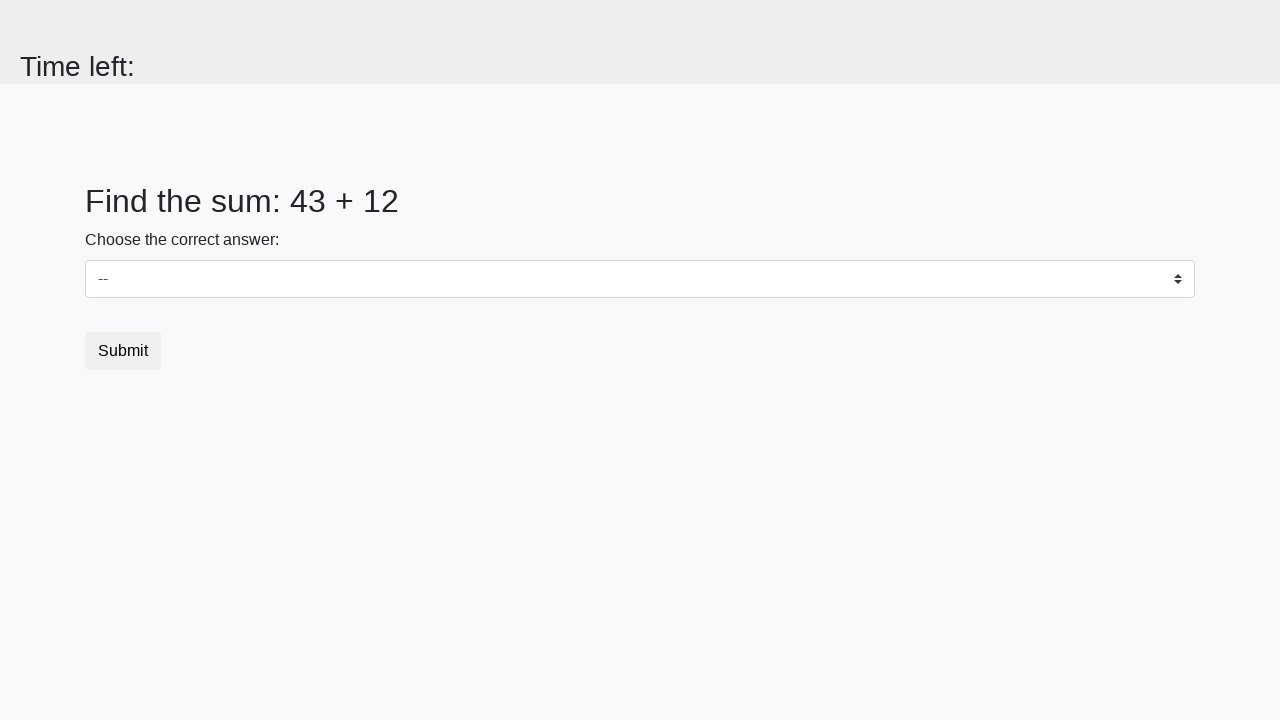

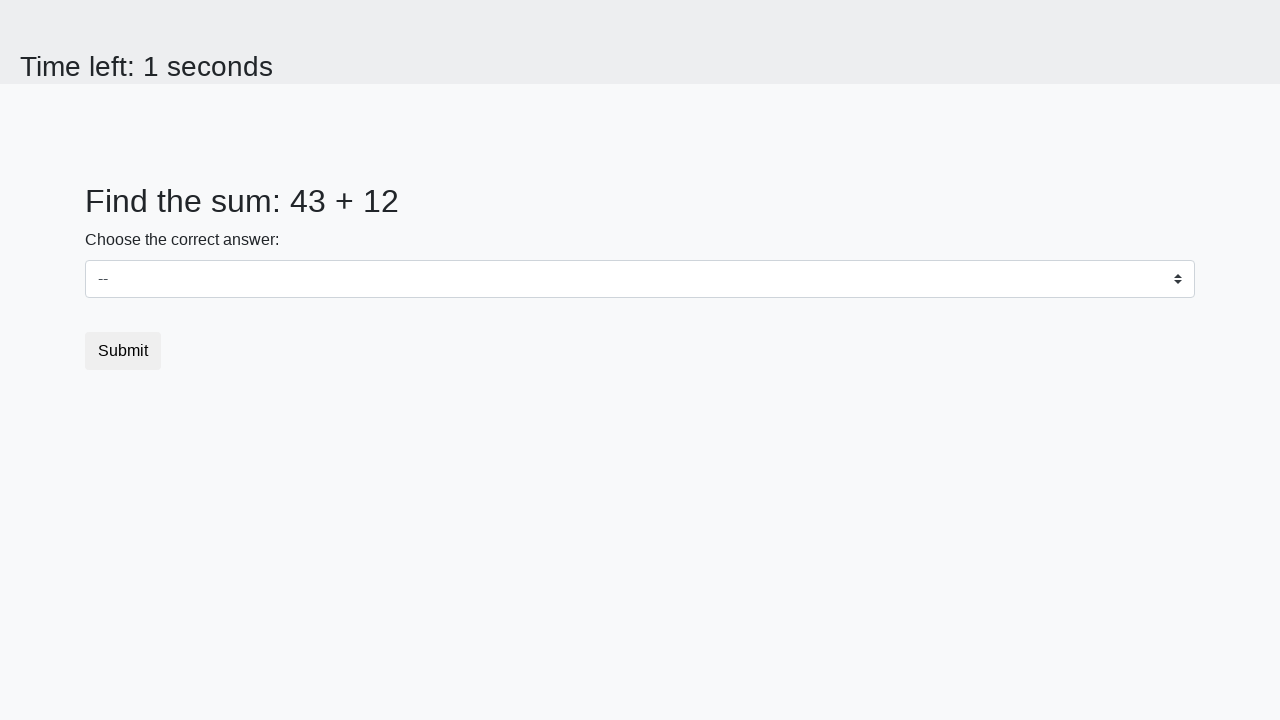